Tests browser back button navigation between filter views

Starting URL: https://demo.playwright.dev/todomvc

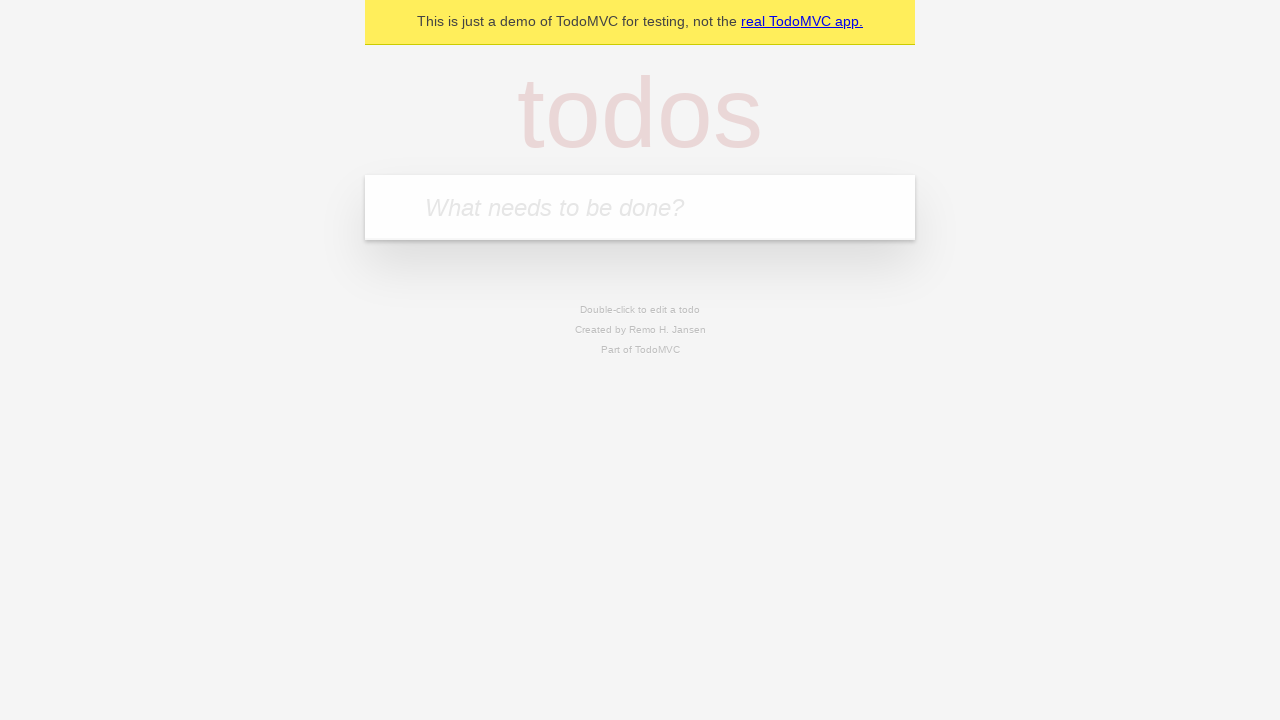

Filled todo input with 'buy some cheese' on internal:attr=[placeholder="What needs to be done?"i]
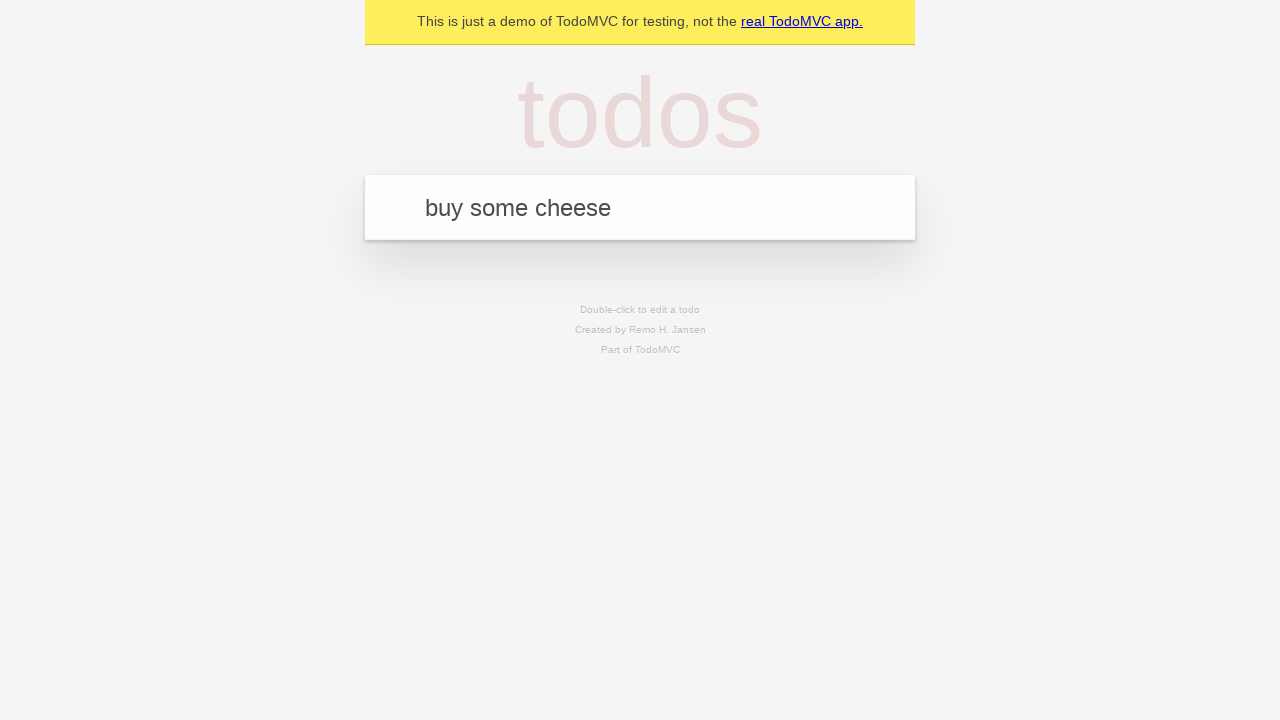

Pressed Enter to add first todo on internal:attr=[placeholder="What needs to be done?"i]
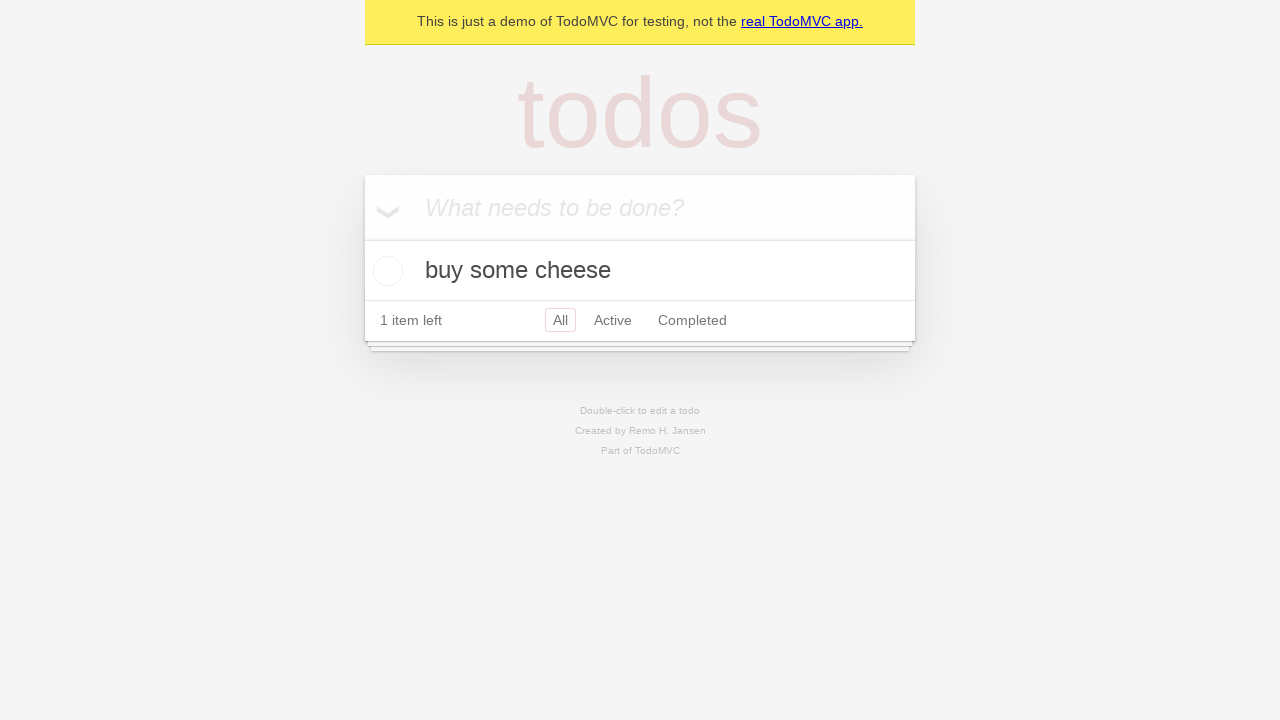

Filled todo input with 'feed the cat' on internal:attr=[placeholder="What needs to be done?"i]
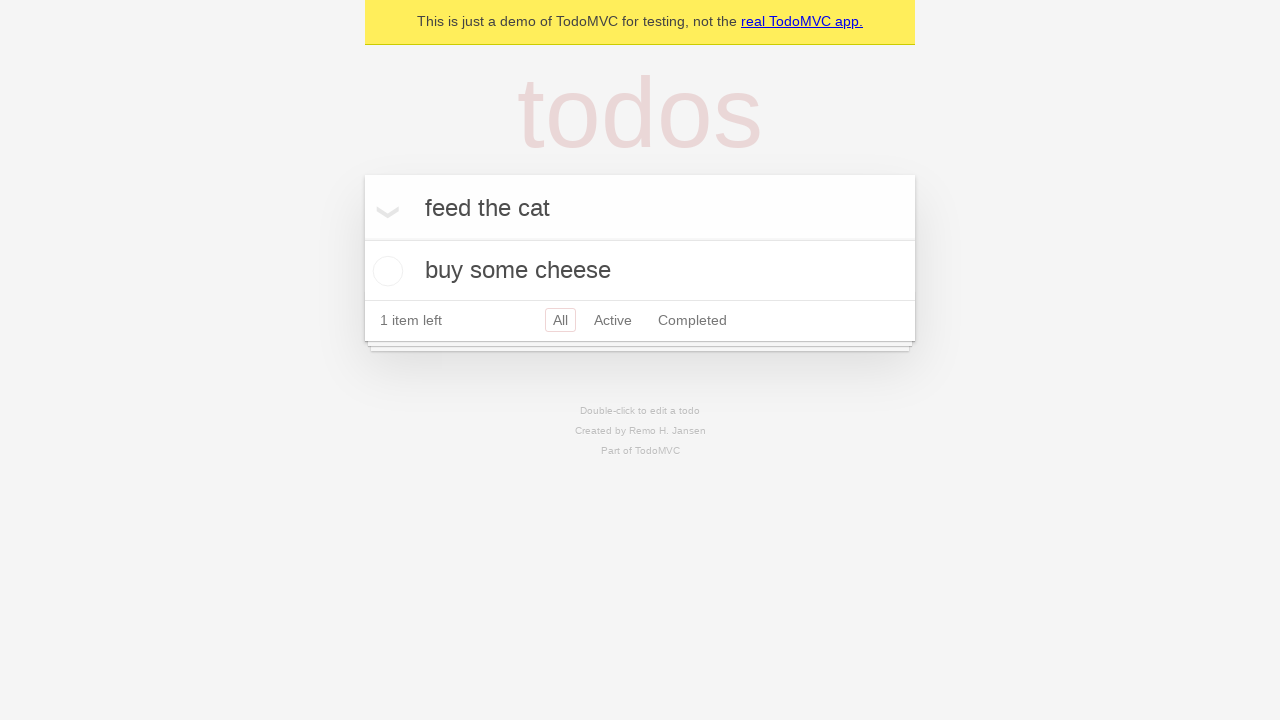

Pressed Enter to add second todo on internal:attr=[placeholder="What needs to be done?"i]
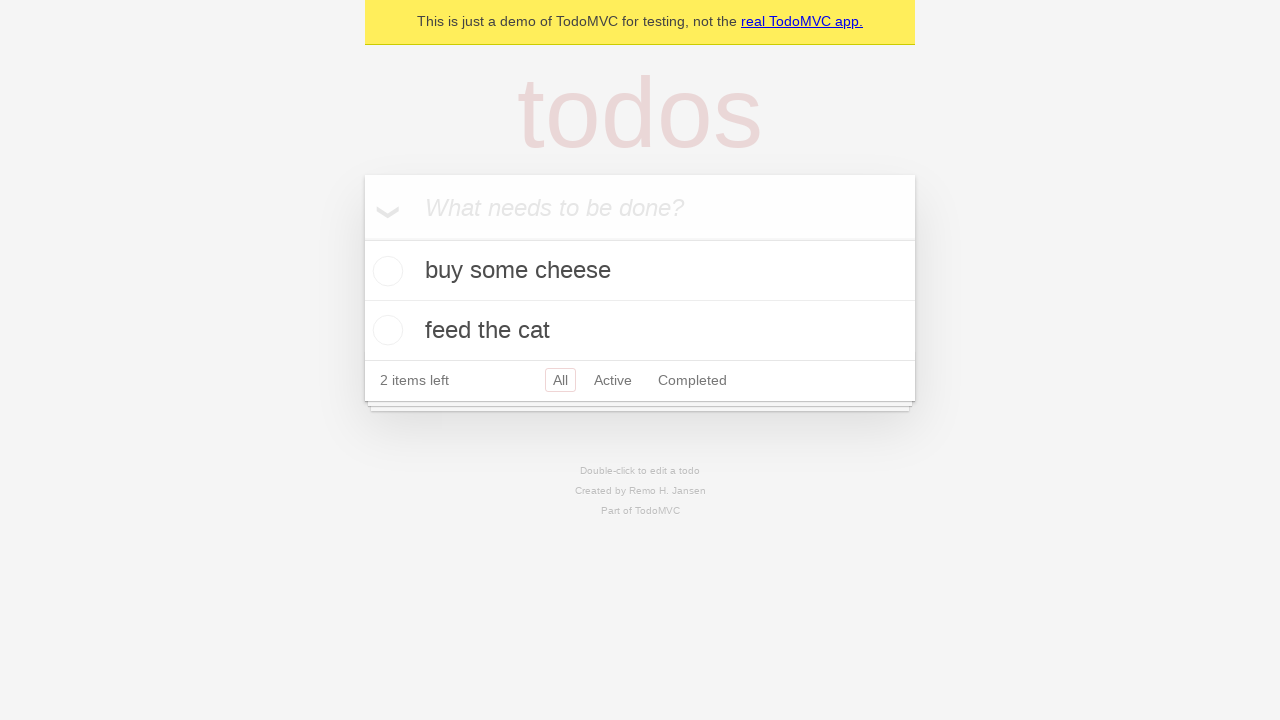

Filled todo input with 'book a doctors appointment' on internal:attr=[placeholder="What needs to be done?"i]
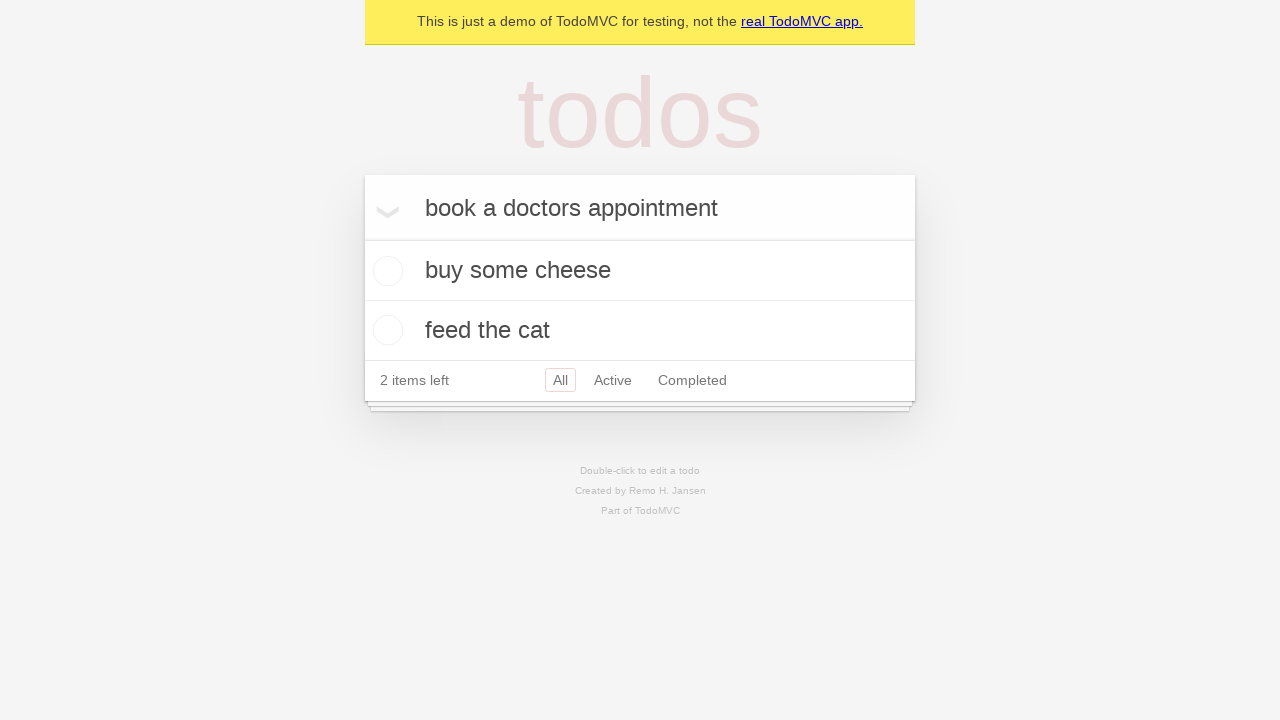

Pressed Enter to add third todo on internal:attr=[placeholder="What needs to be done?"i]
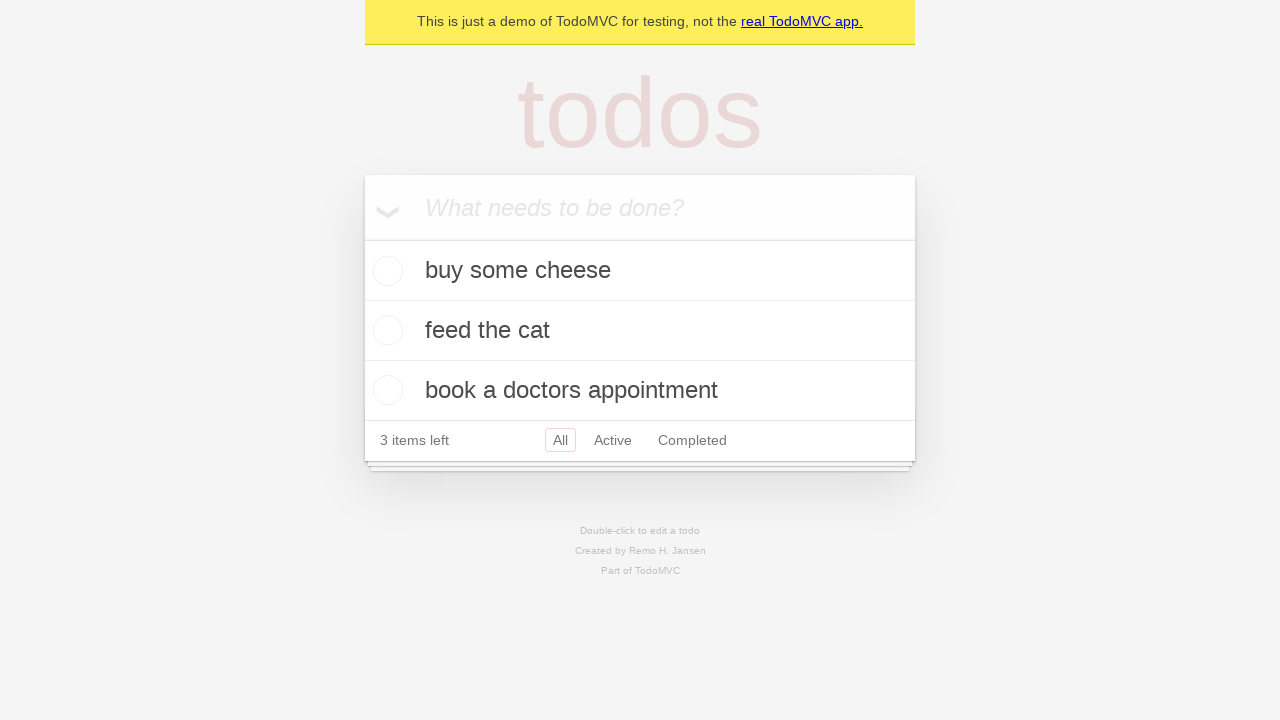

Checked the second todo item at (385, 330) on internal:testid=[data-testid="todo-item"s] >> nth=1 >> internal:role=checkbox
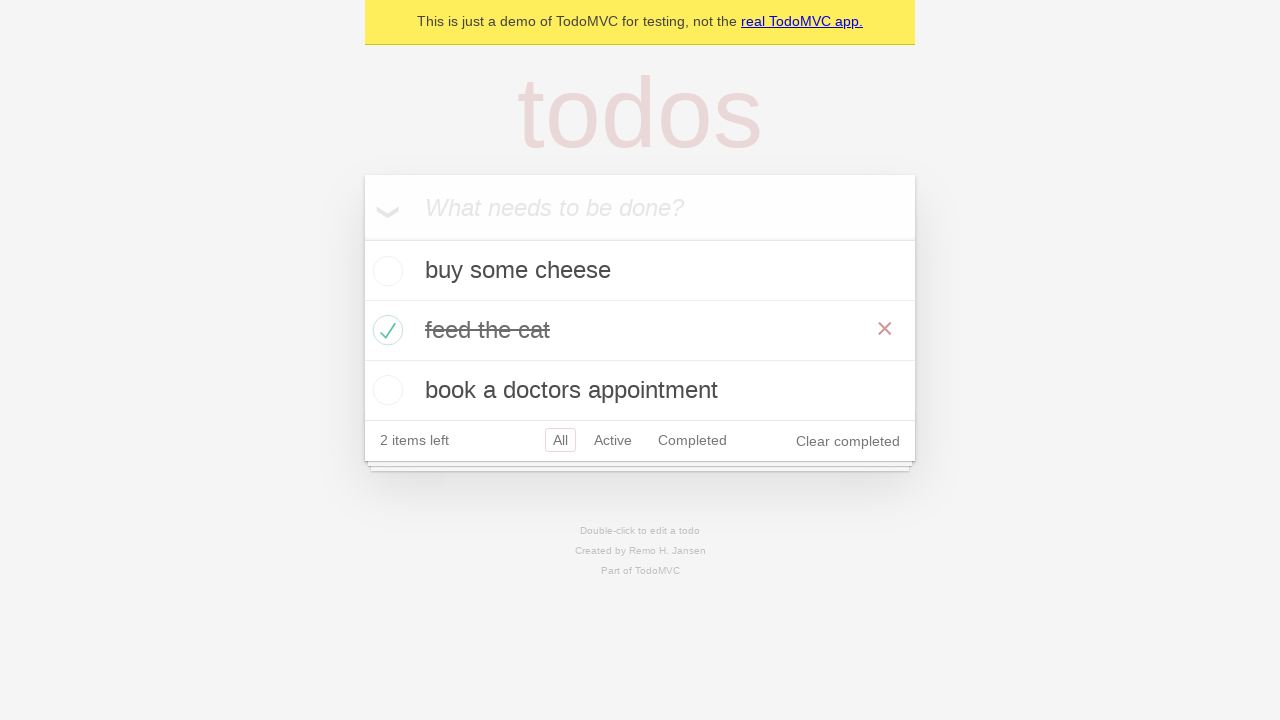

Clicked All filter to view all todos at (560, 440) on internal:role=link[name="All"i]
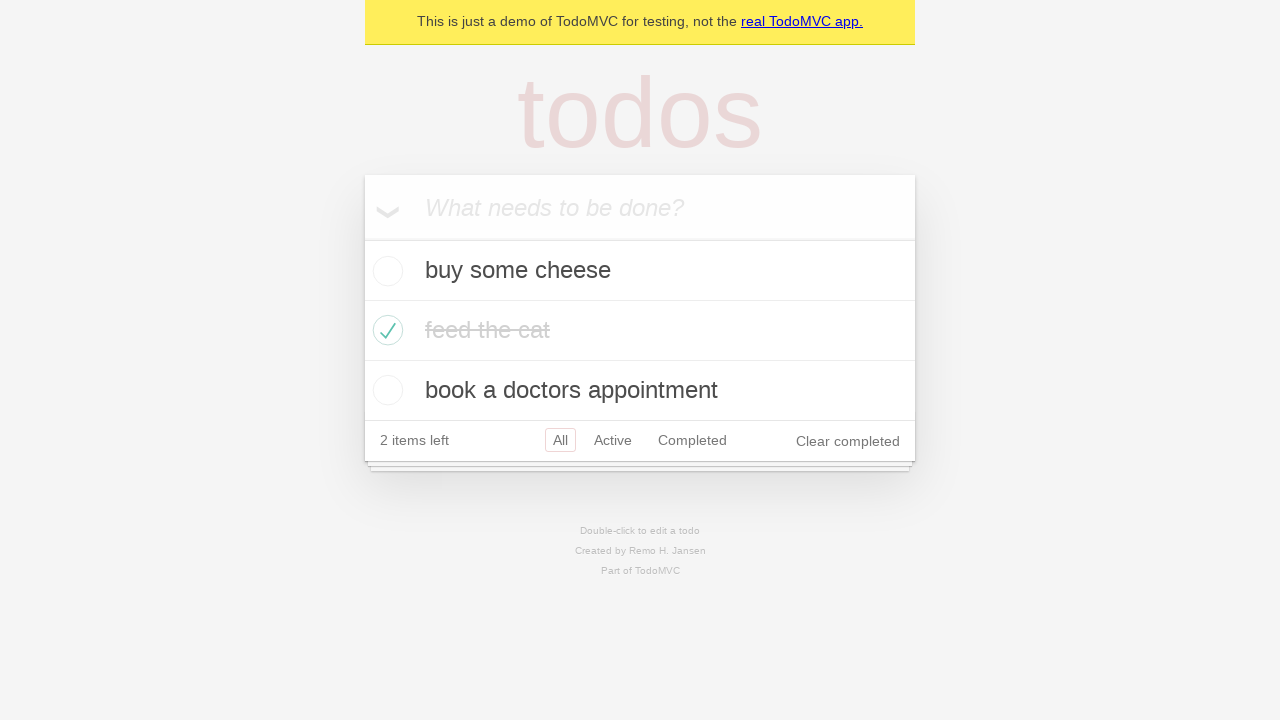

Clicked Active filter to view only active todos at (613, 440) on internal:role=link[name="Active"i]
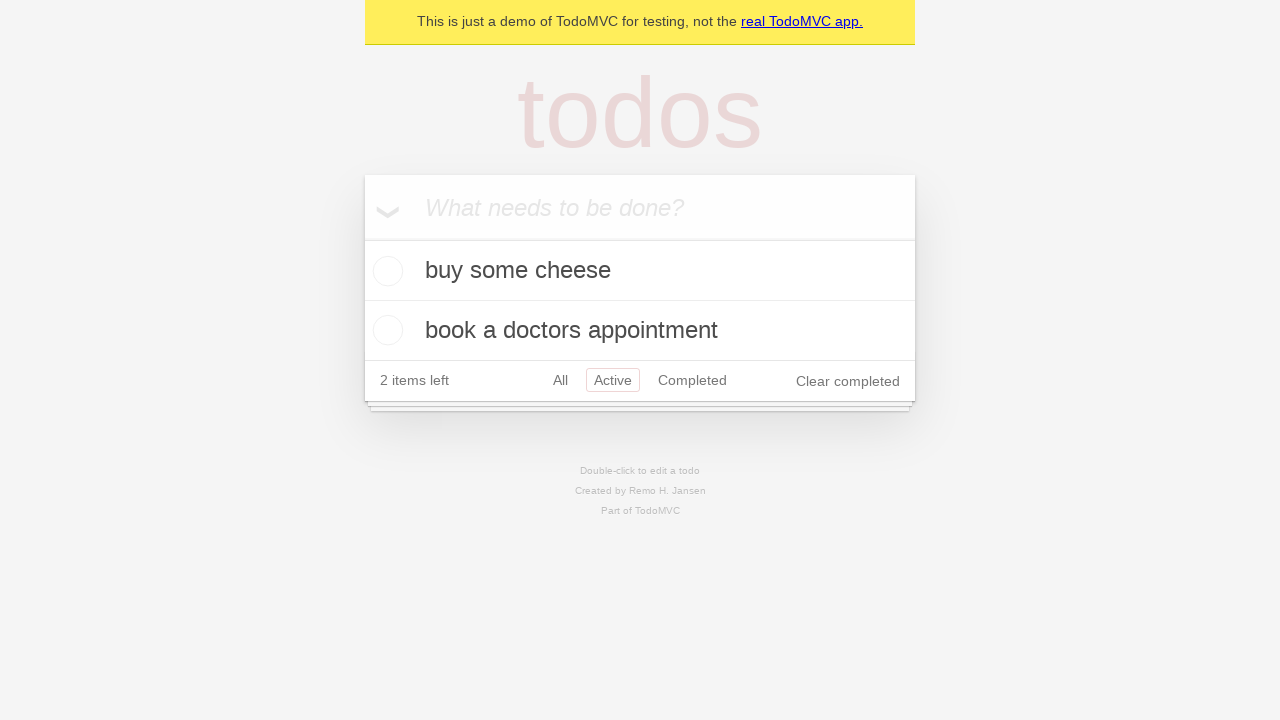

Clicked Completed filter to view only completed todos at (692, 380) on internal:role=link[name="Completed"i]
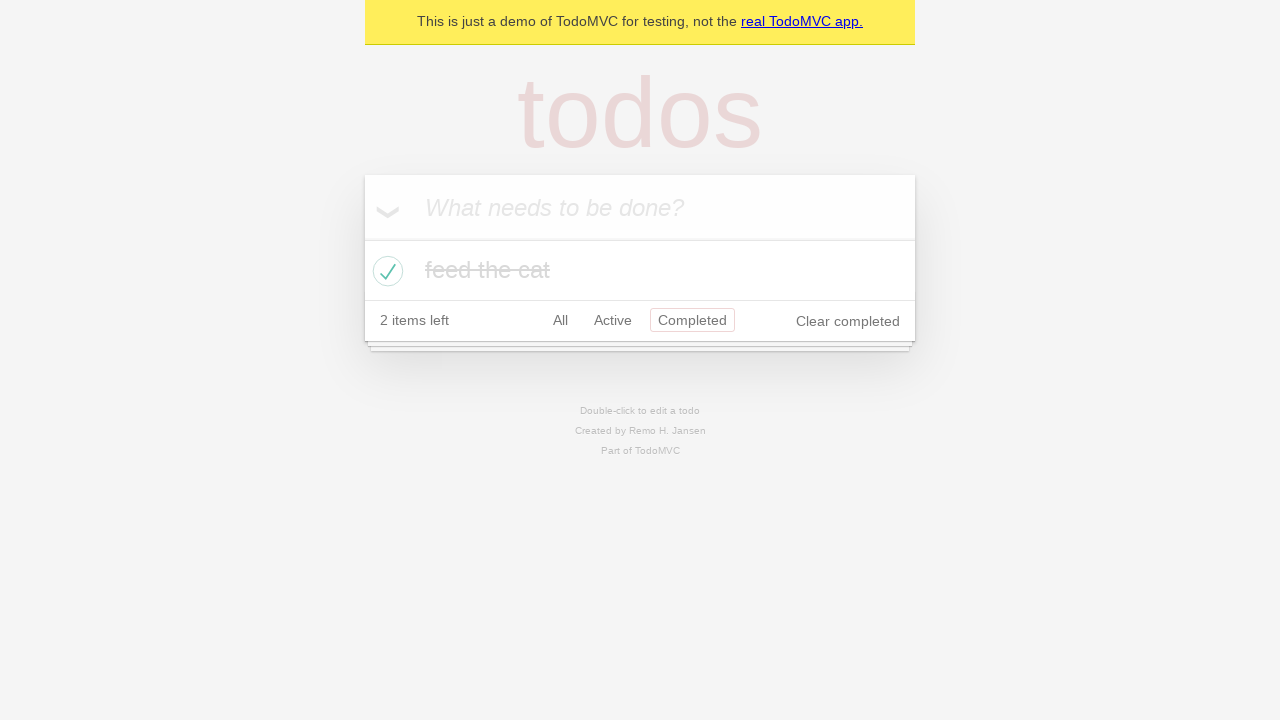

Navigated back to Active filter view using browser back button
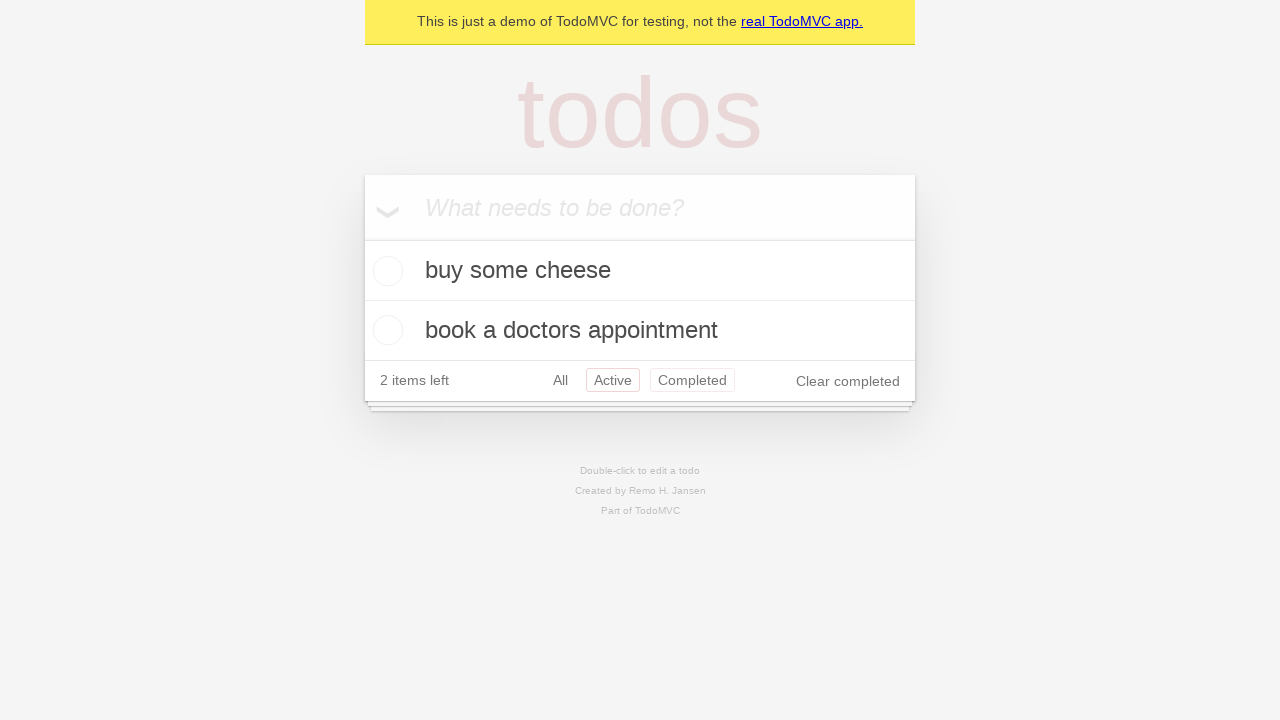

Navigated back to All filter view using browser back button
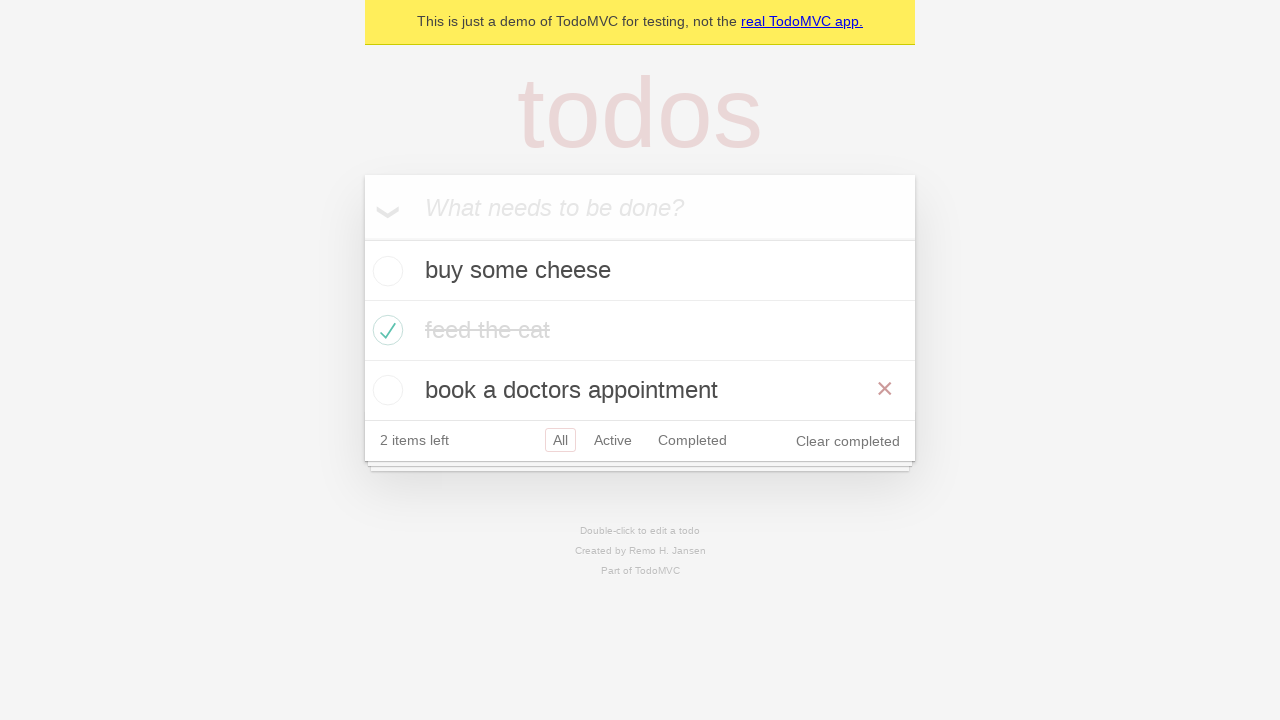

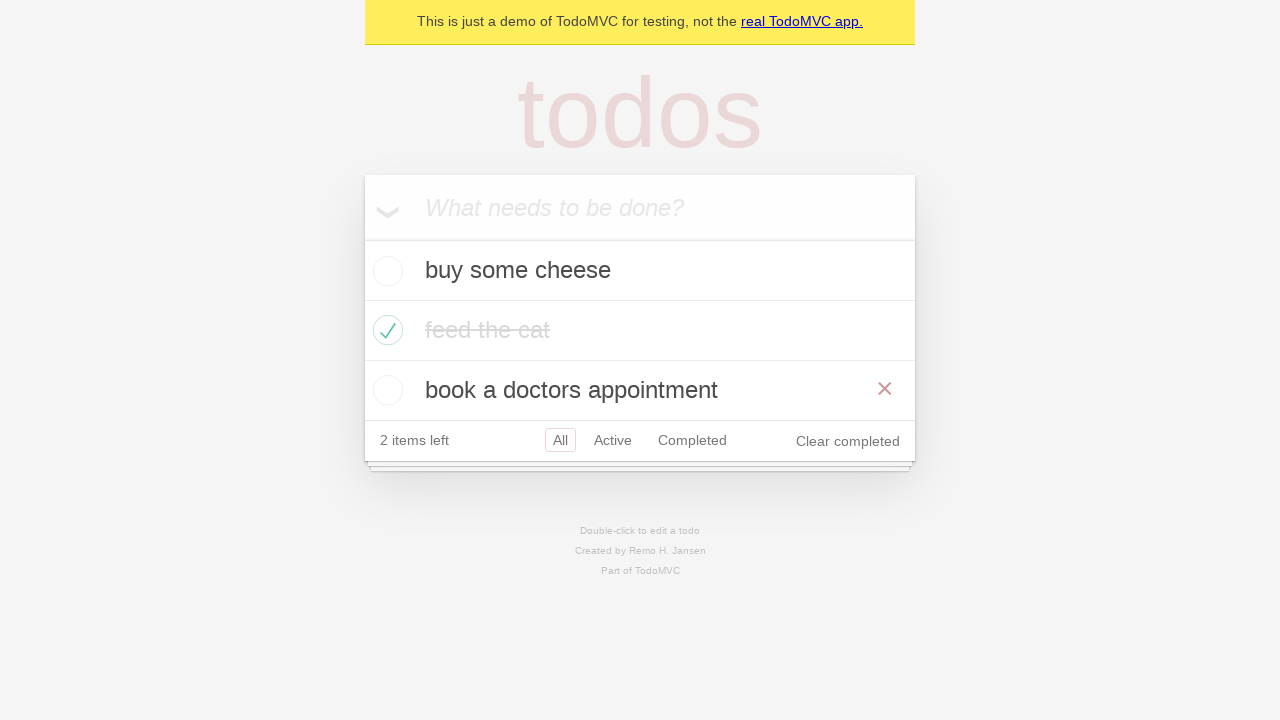